Tests a simple form by filling in first name, last name, city, and country fields using different selector strategies, then submitting the form.

Starting URL: http://suninjuly.github.io/simple_form_find_task.html

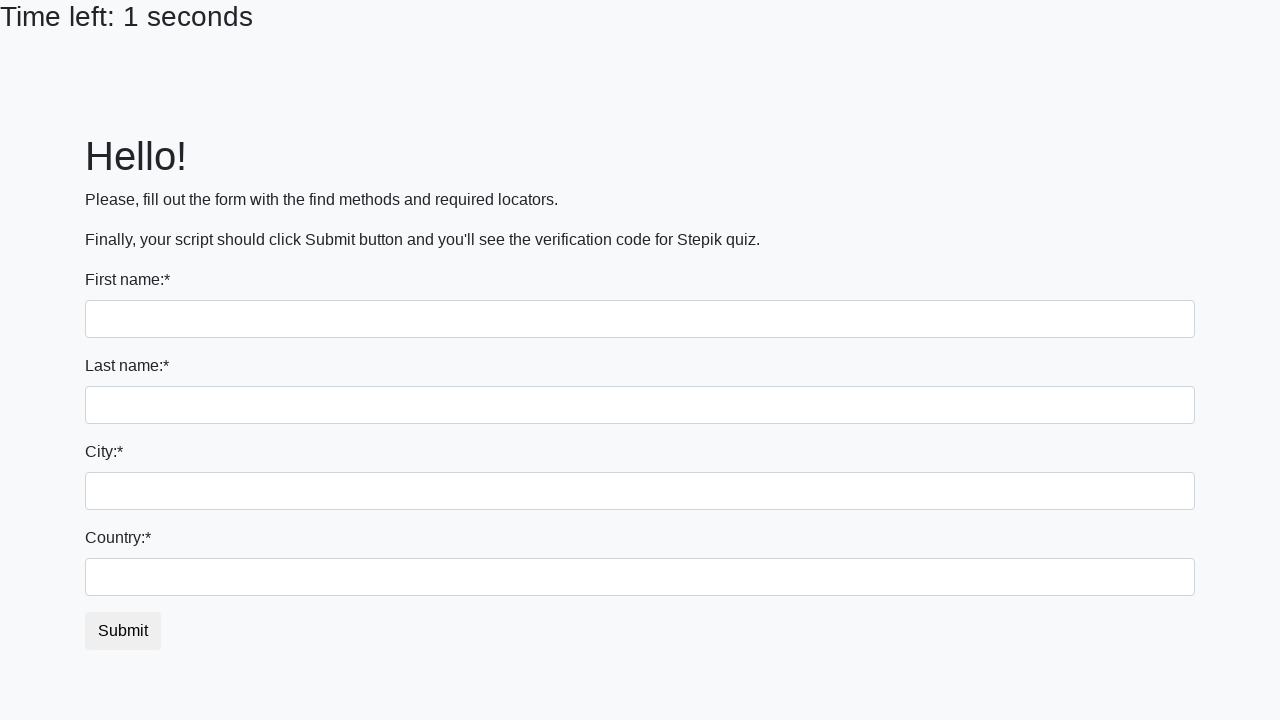

Filled first name field with 'Ivan' using tag name selector on input
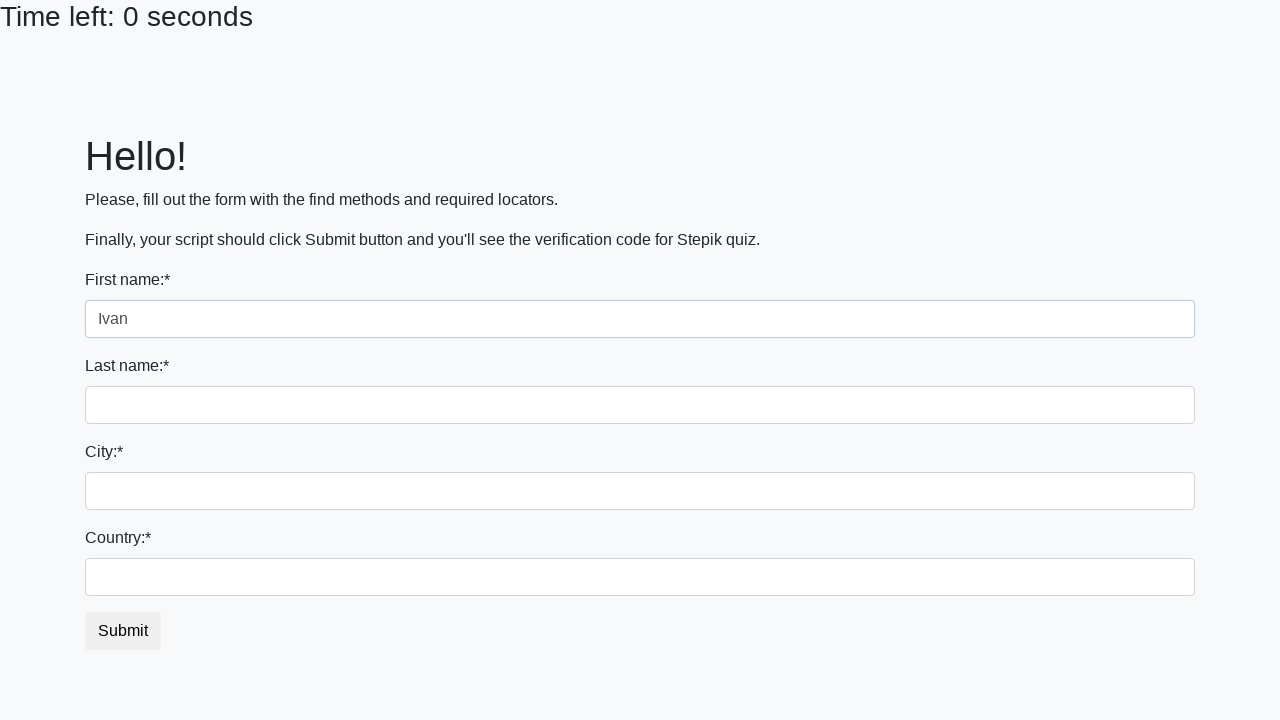

Filled last name field with 'Petrov' using name attribute selector on input[name='last_name']
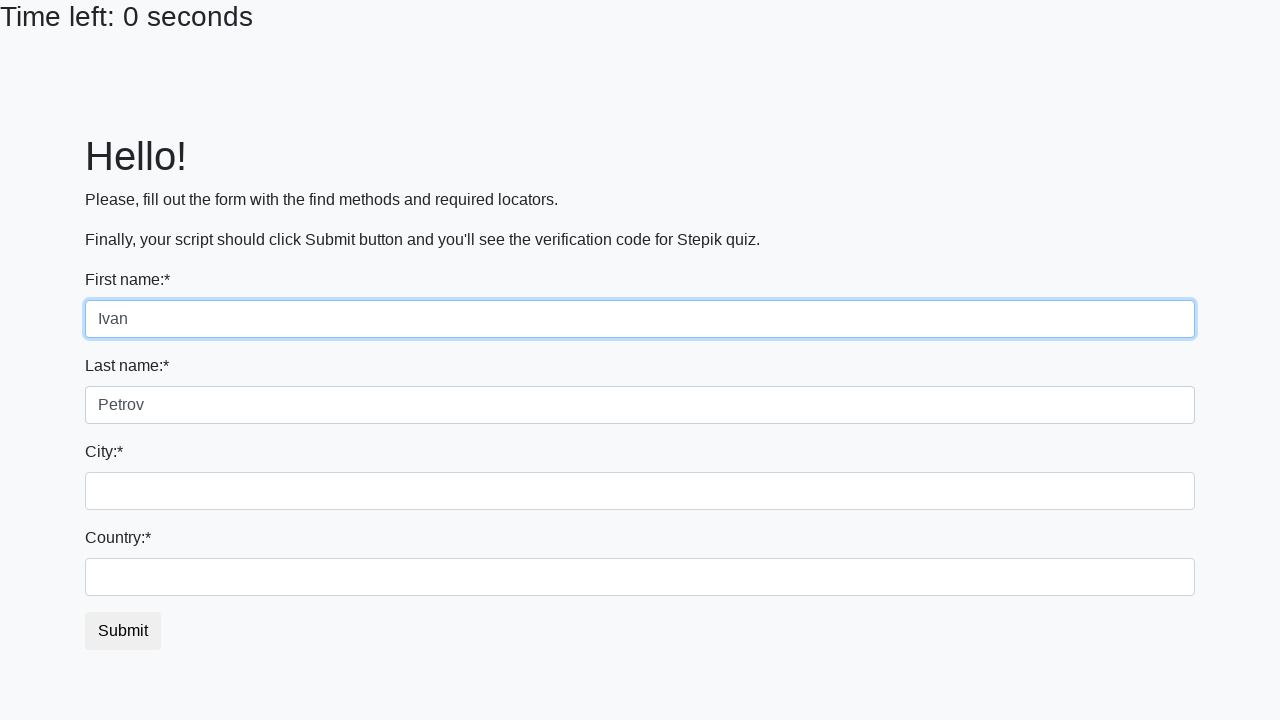

Filled city field with 'Smolensk' using class selector on .city
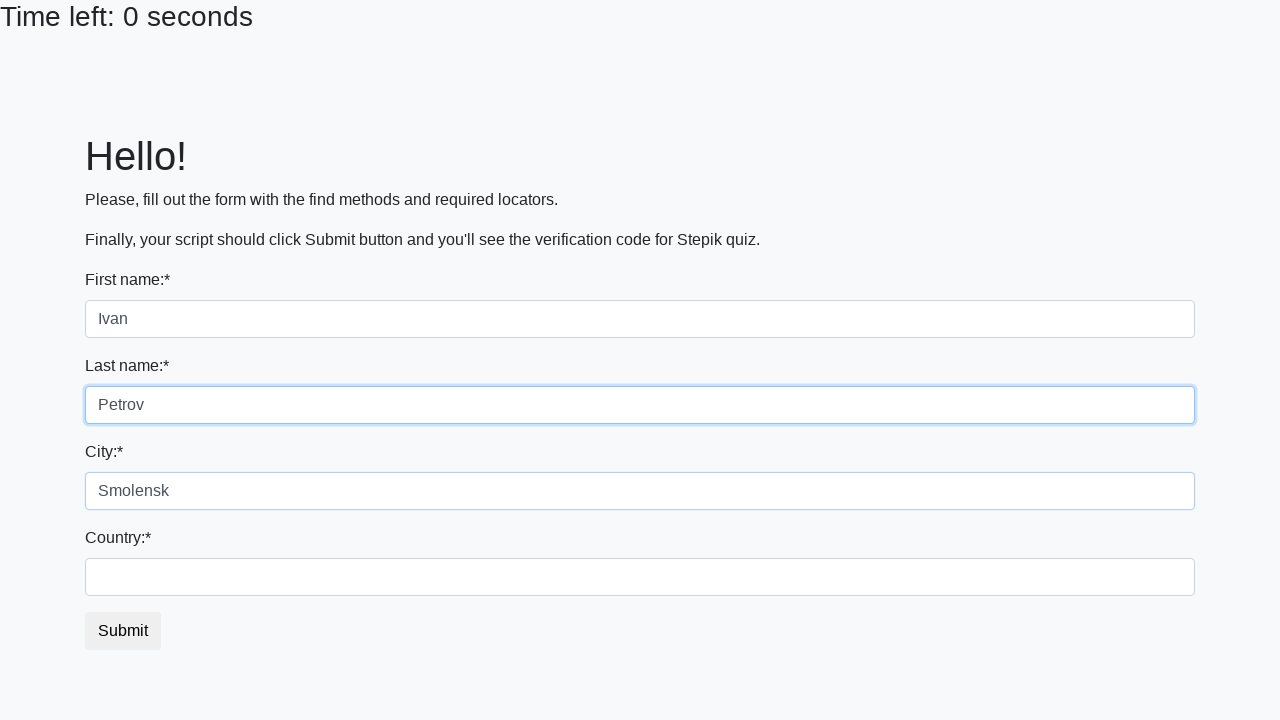

Filled country field with 'Russia' using ID selector on #country
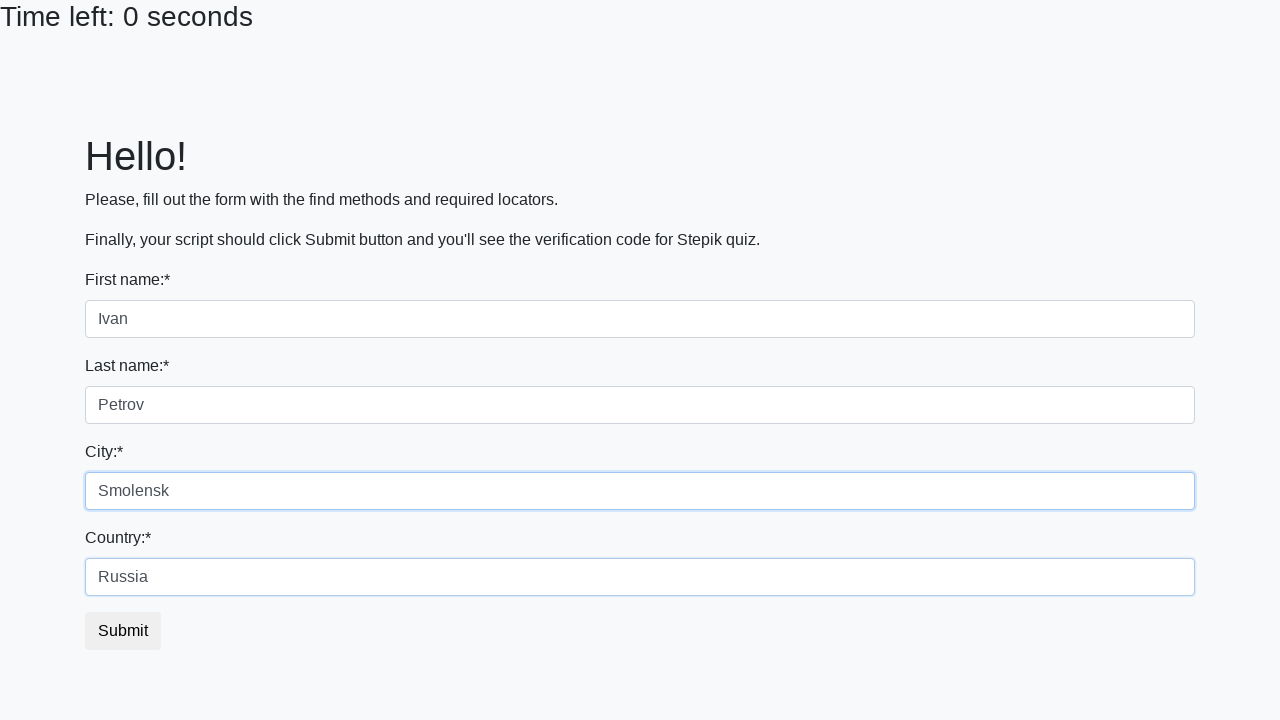

Clicked submit button to submit the form at (123, 631) on button.btn
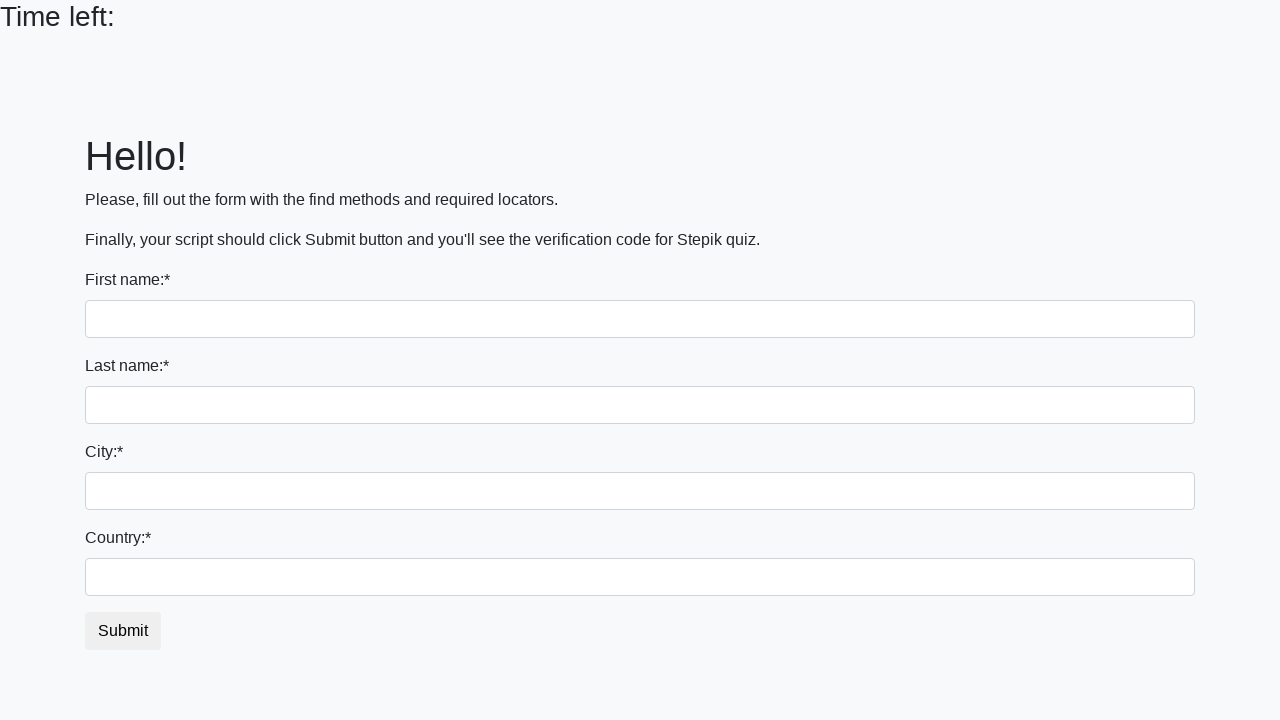

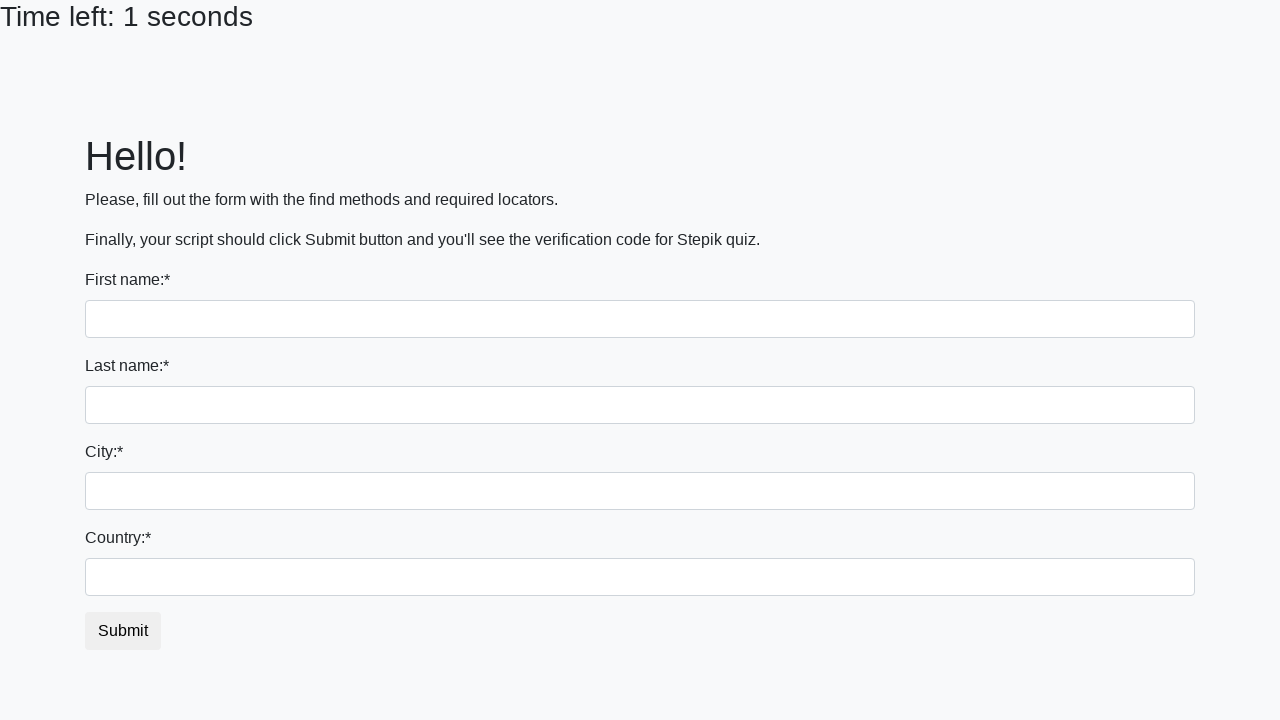